Tests JavaScript alert handling by clicking buttons that trigger different alert types (alert, confirm, prompt) and interacting with them

Starting URL: http://the-internet.herokuapp.com/javascript_alerts

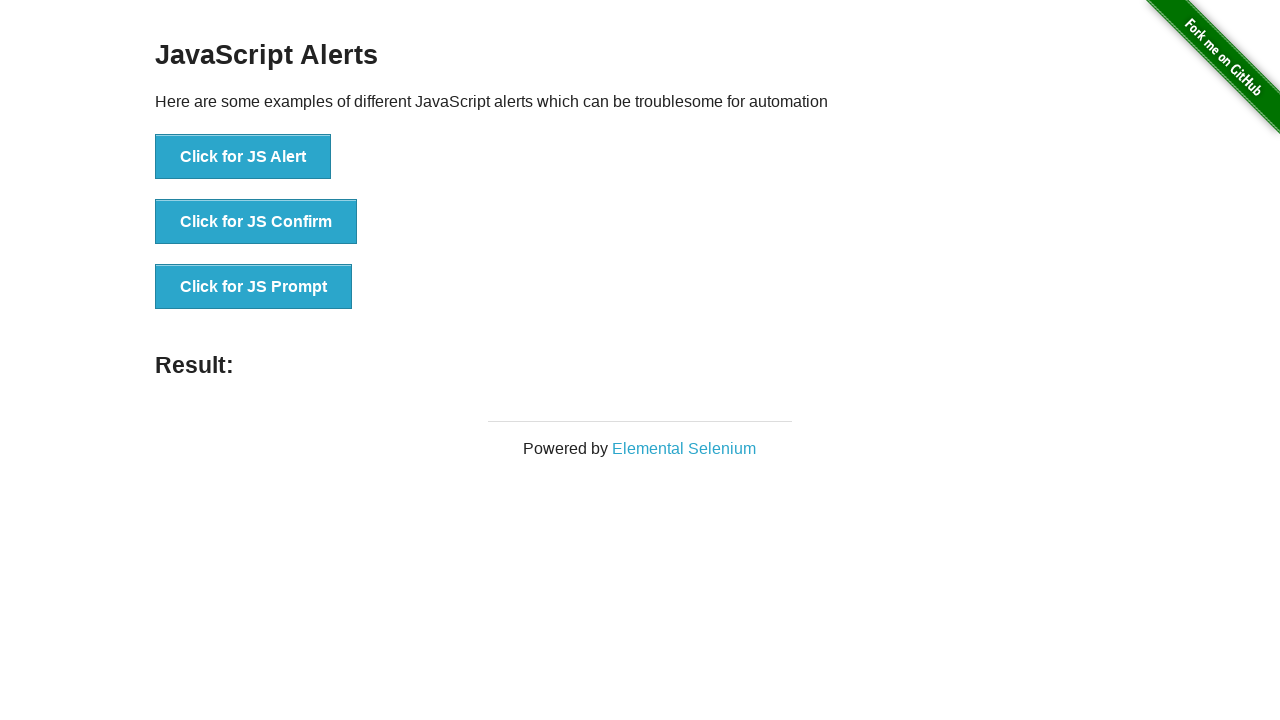

Set up dialog handler to accept JS Alert
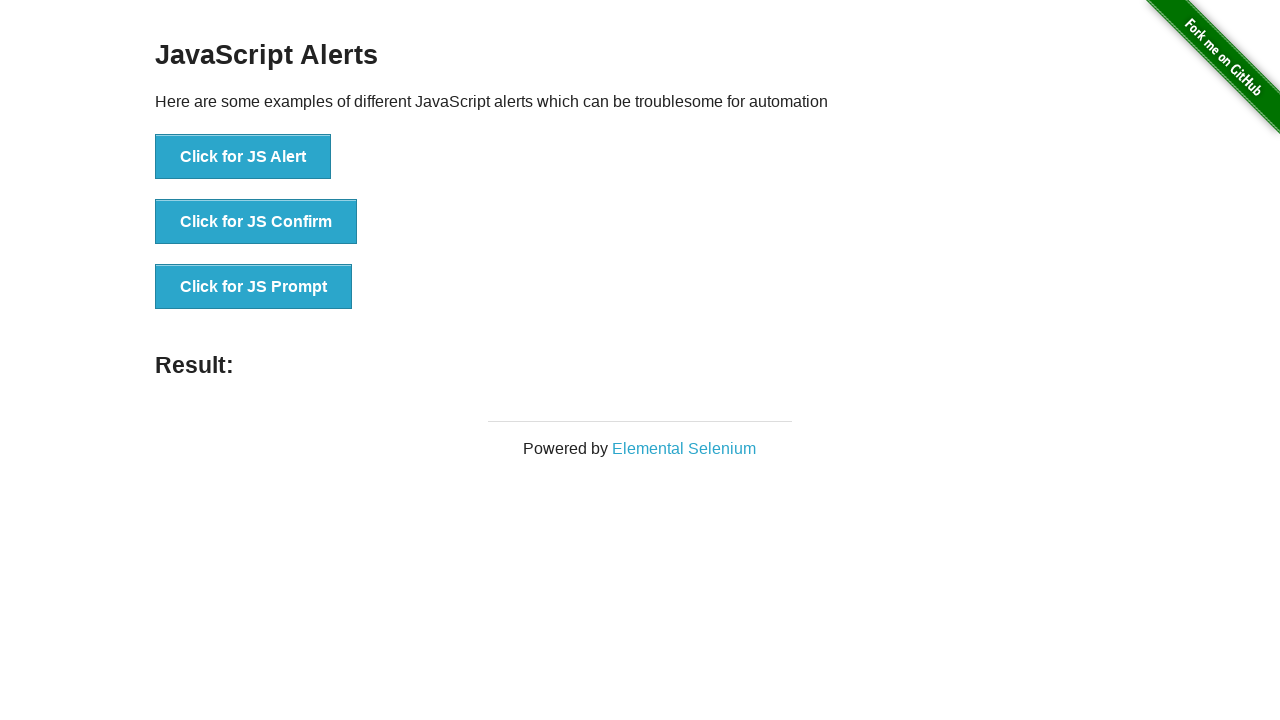

Clicked button to trigger JS Alert at (243, 157) on xpath=//button[text()='Click for JS Alert']
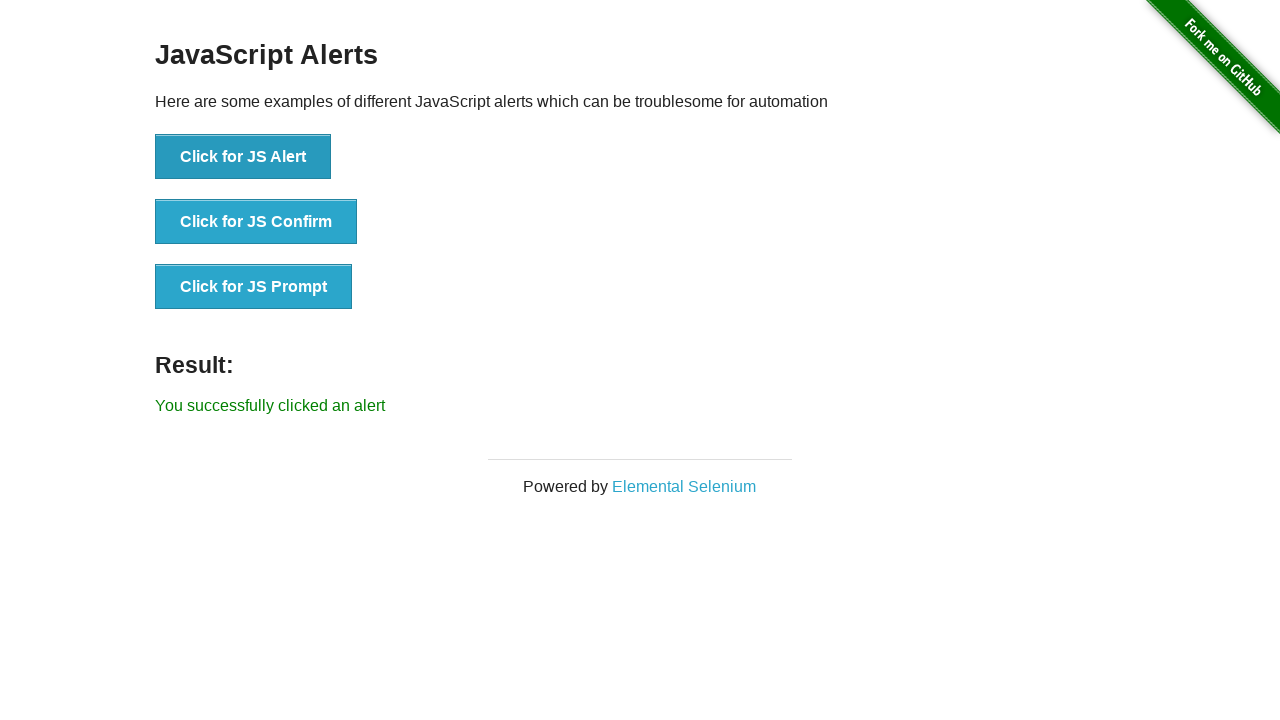

Set up dialog handler to dismiss JS Confirm
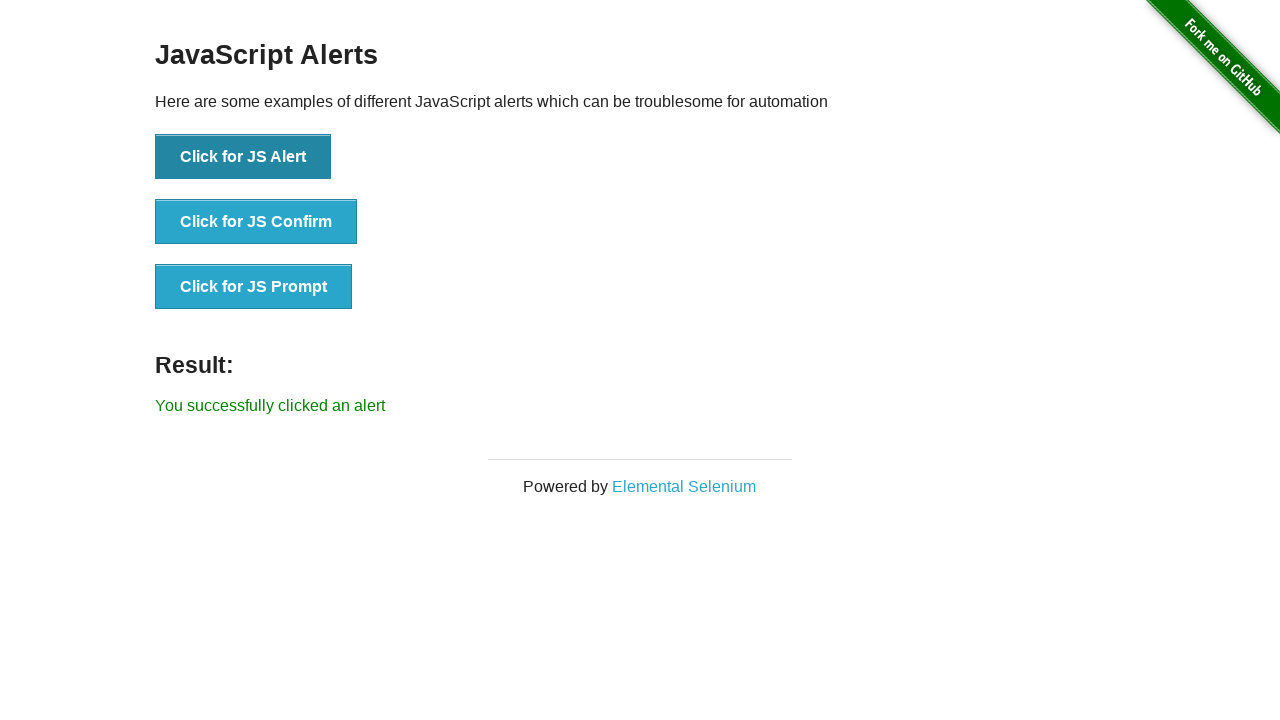

Clicked button to trigger JS Confirm at (256, 222) on xpath=//button[text()='Click for JS Confirm']
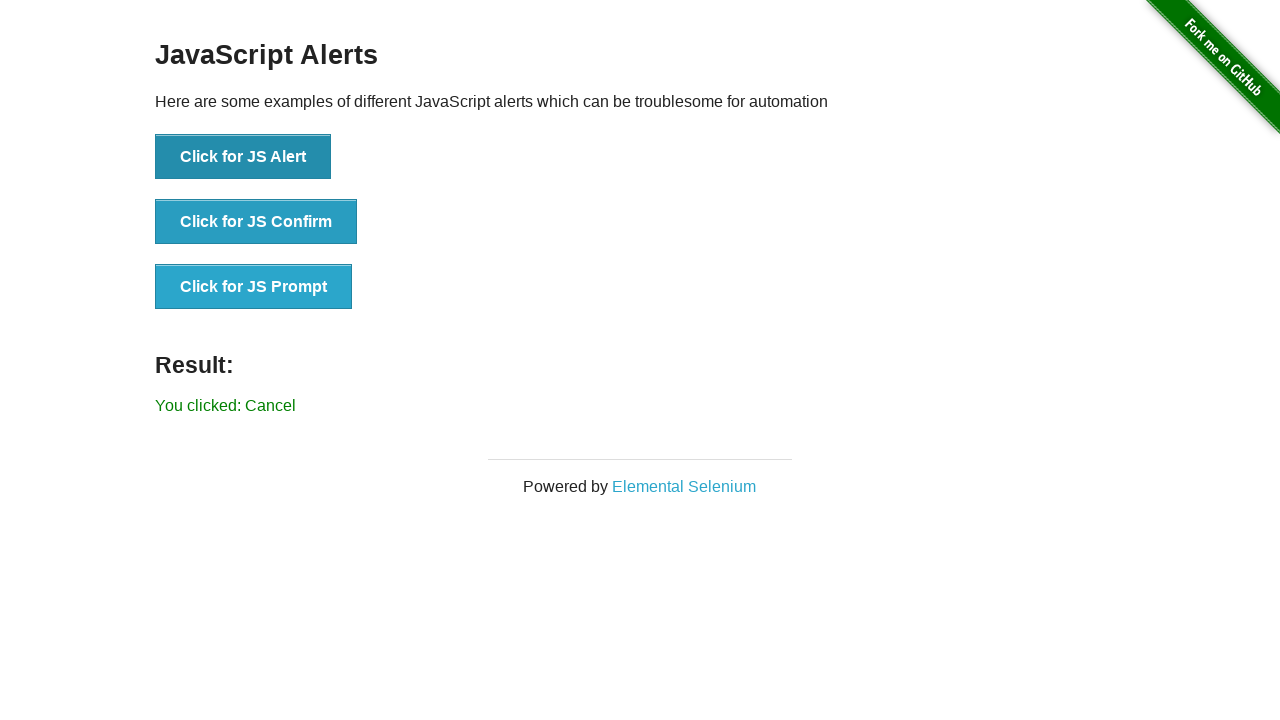

Set up dialog handler to accept JS Prompt with text 'Hello'
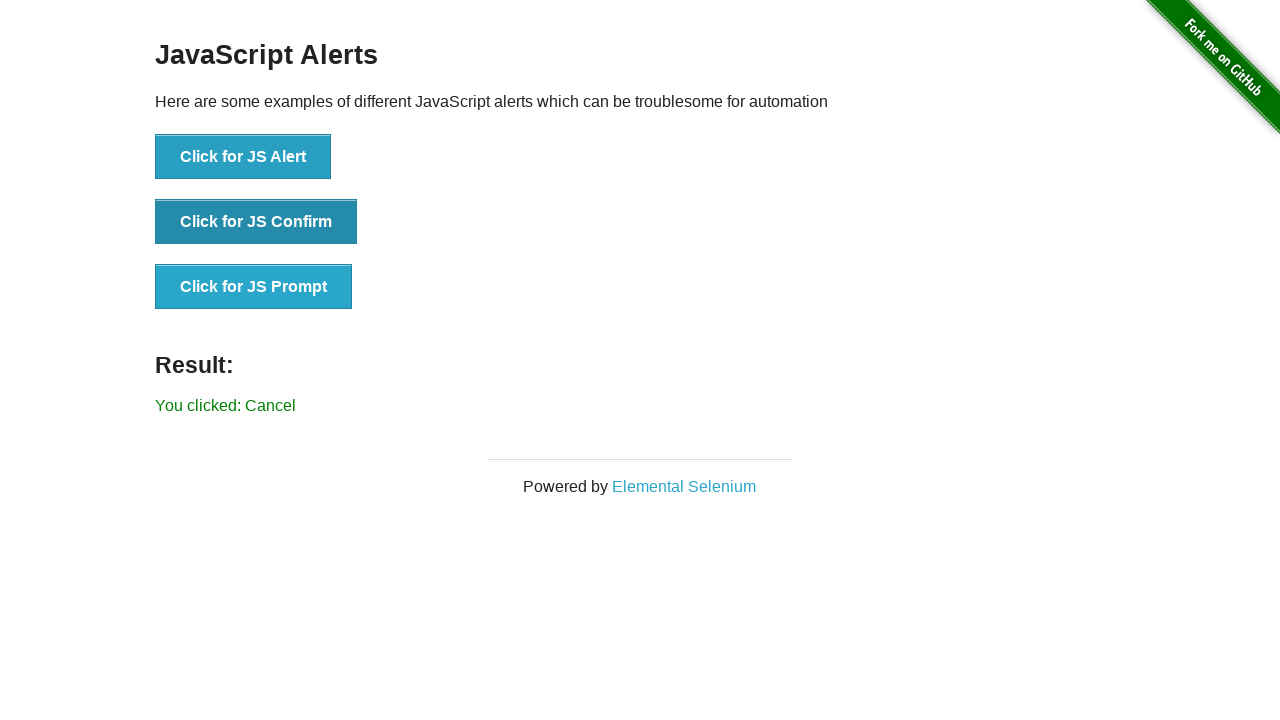

Clicked button to trigger JS Prompt at (254, 287) on xpath=//button[text()='Click for JS Prompt']
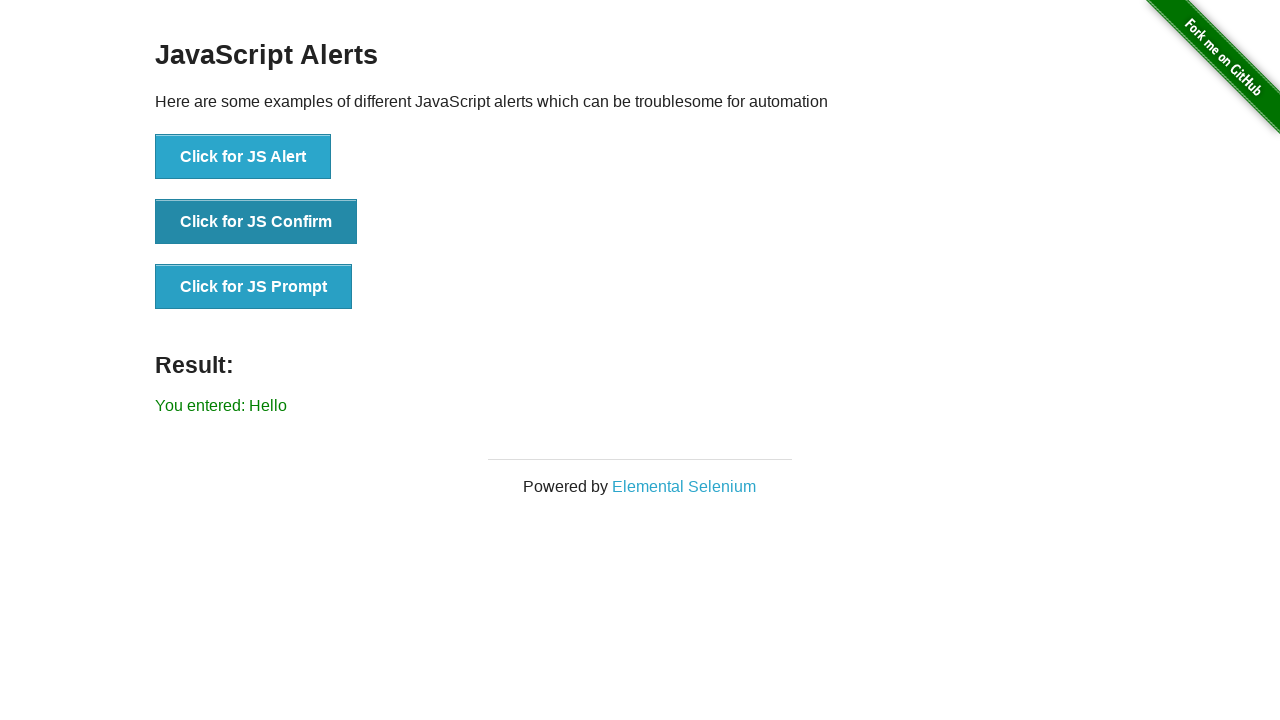

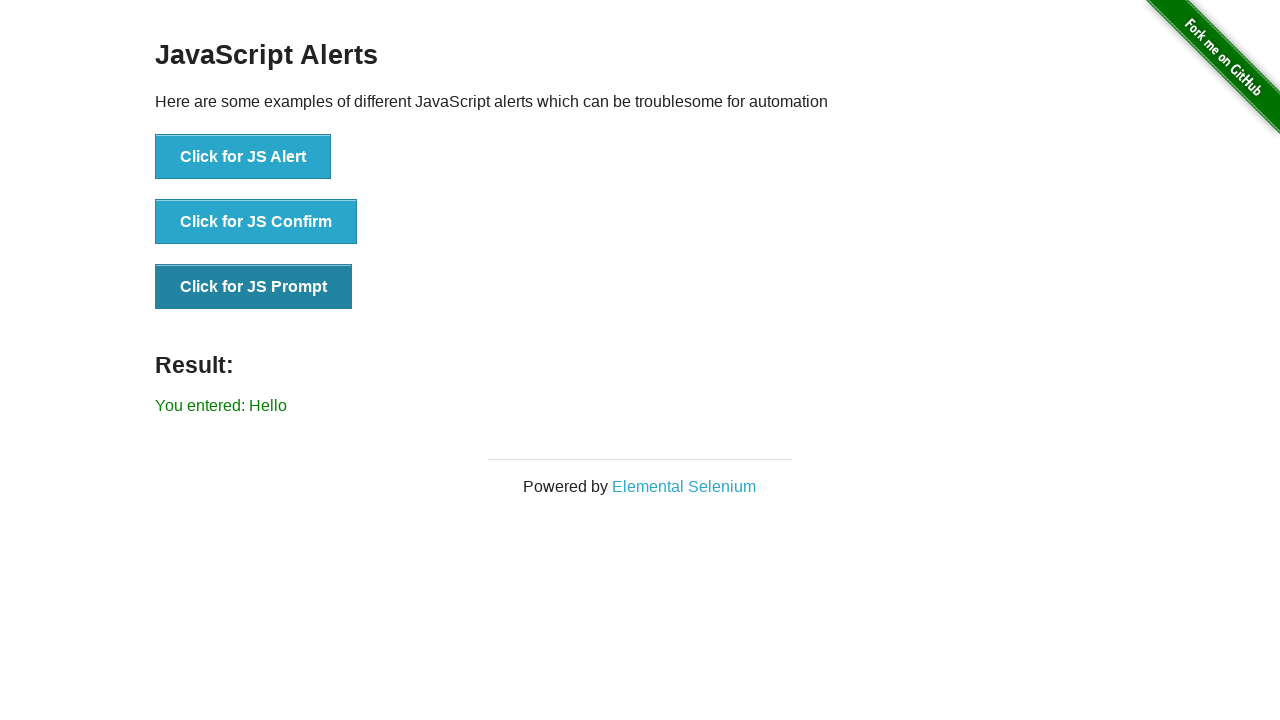